Tests selecting multiple items using Ctrl+click to select items 1 through 15

Starting URL: https://automationfc.github.io/jquery-selectable/

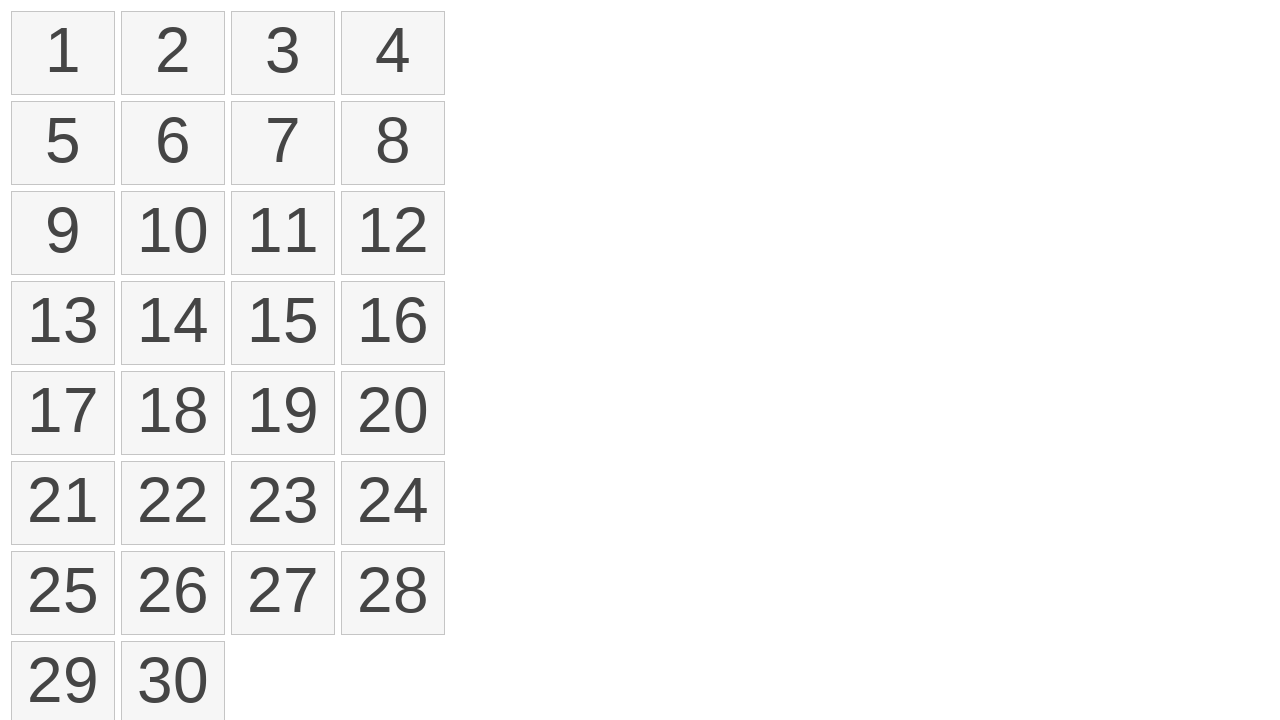

Located all selectable number items
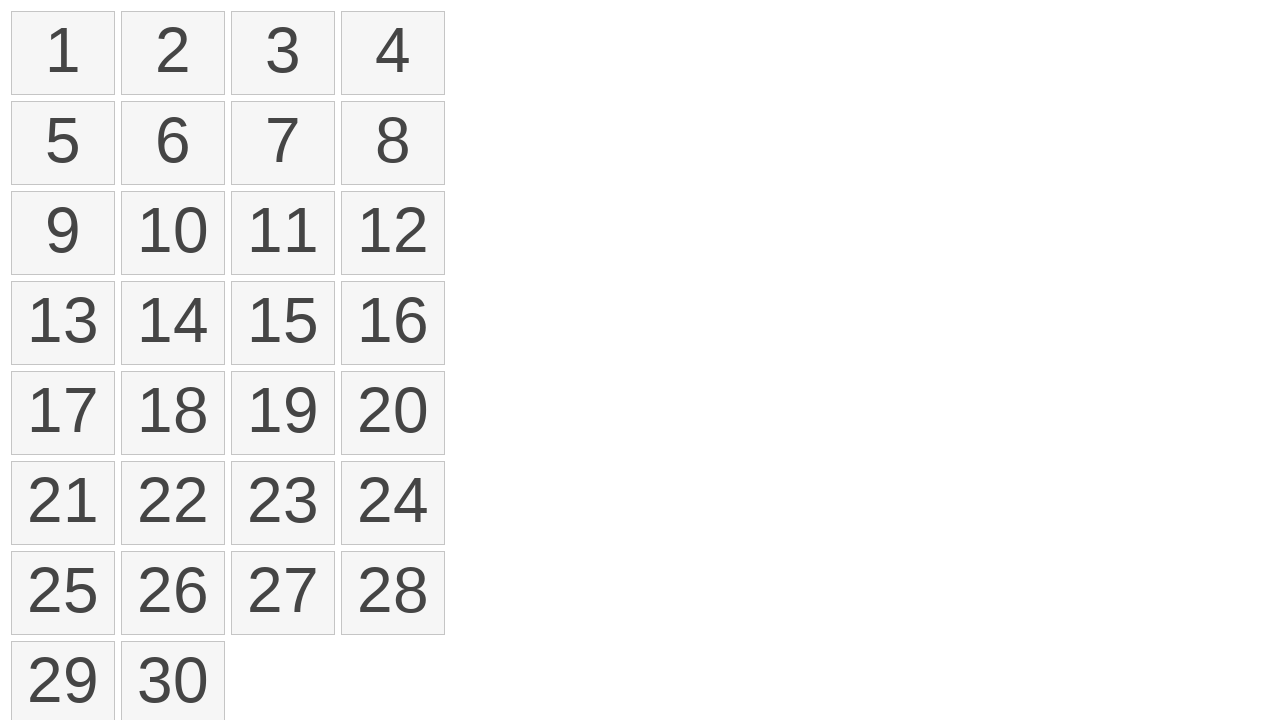

Ctrl+clicked item 1 to select it at (63, 53) on li.ui-state-default >> nth=0
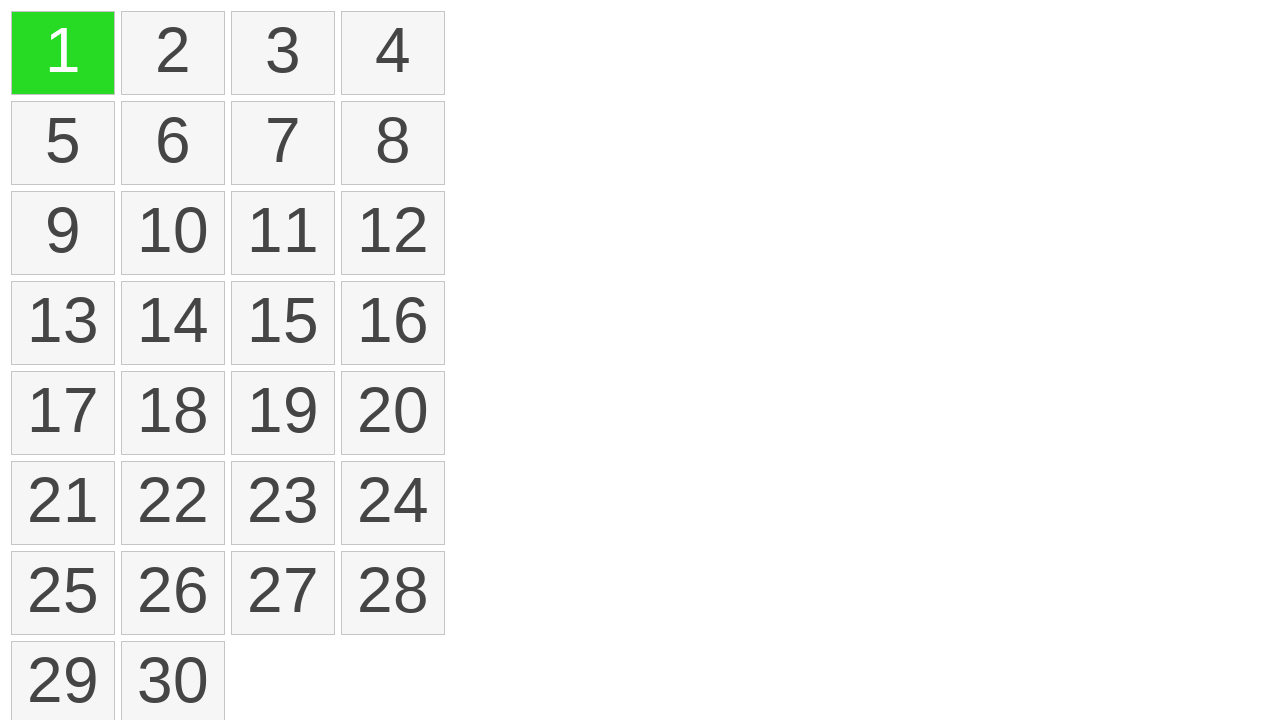

Ctrl+clicked item 2 to select it at (173, 53) on li.ui-state-default >> nth=1
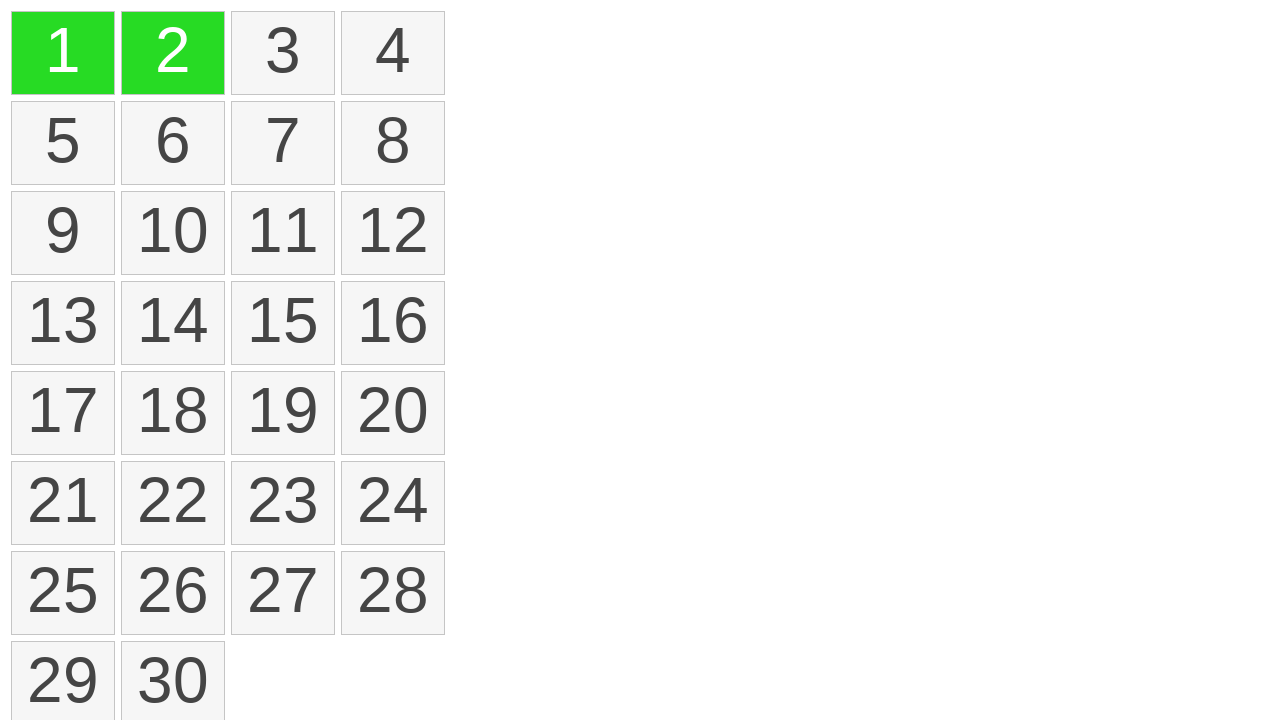

Ctrl+clicked item 3 to select it at (283, 53) on li.ui-state-default >> nth=2
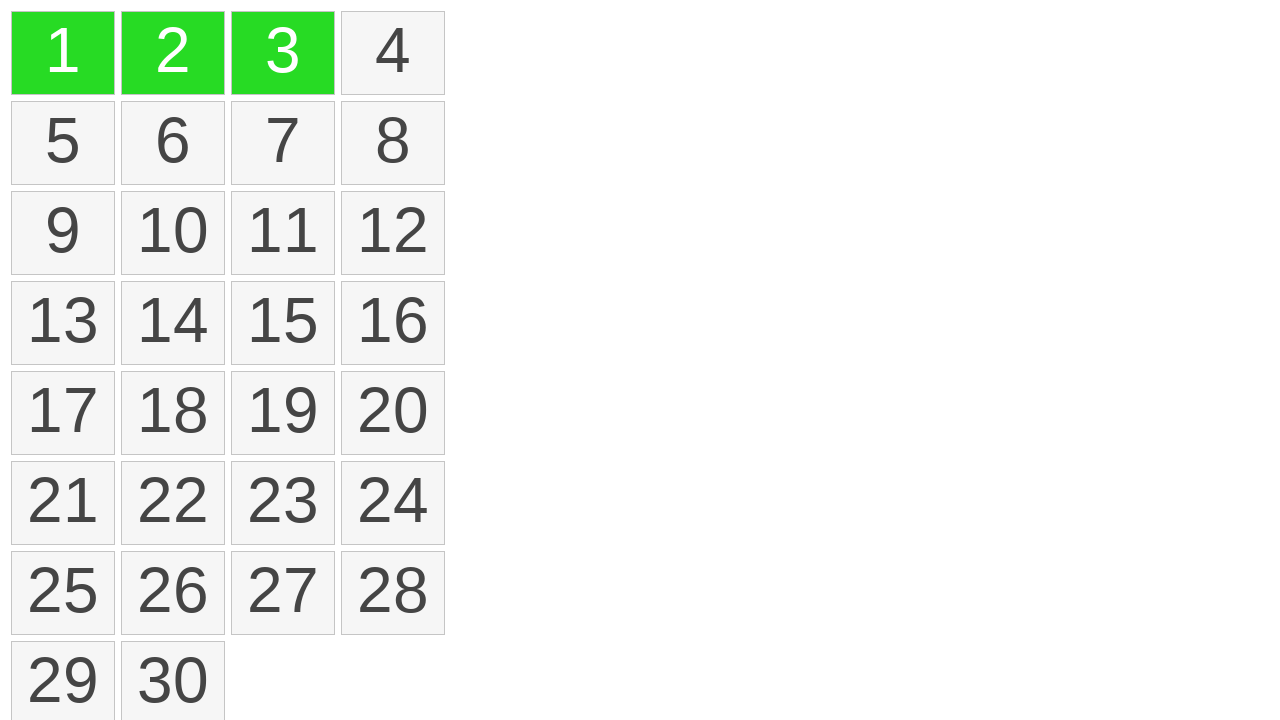

Ctrl+clicked item 4 to select it at (393, 53) on li.ui-state-default >> nth=3
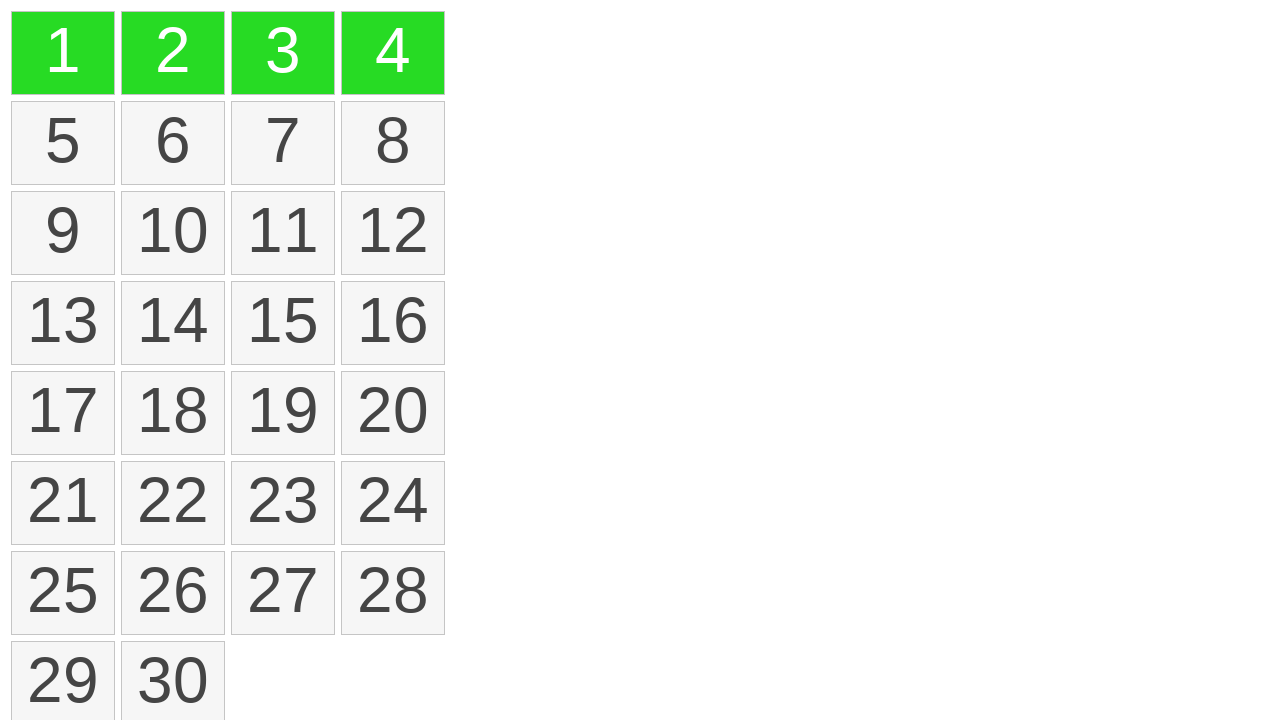

Ctrl+clicked item 5 to select it at (63, 143) on li.ui-state-default >> nth=4
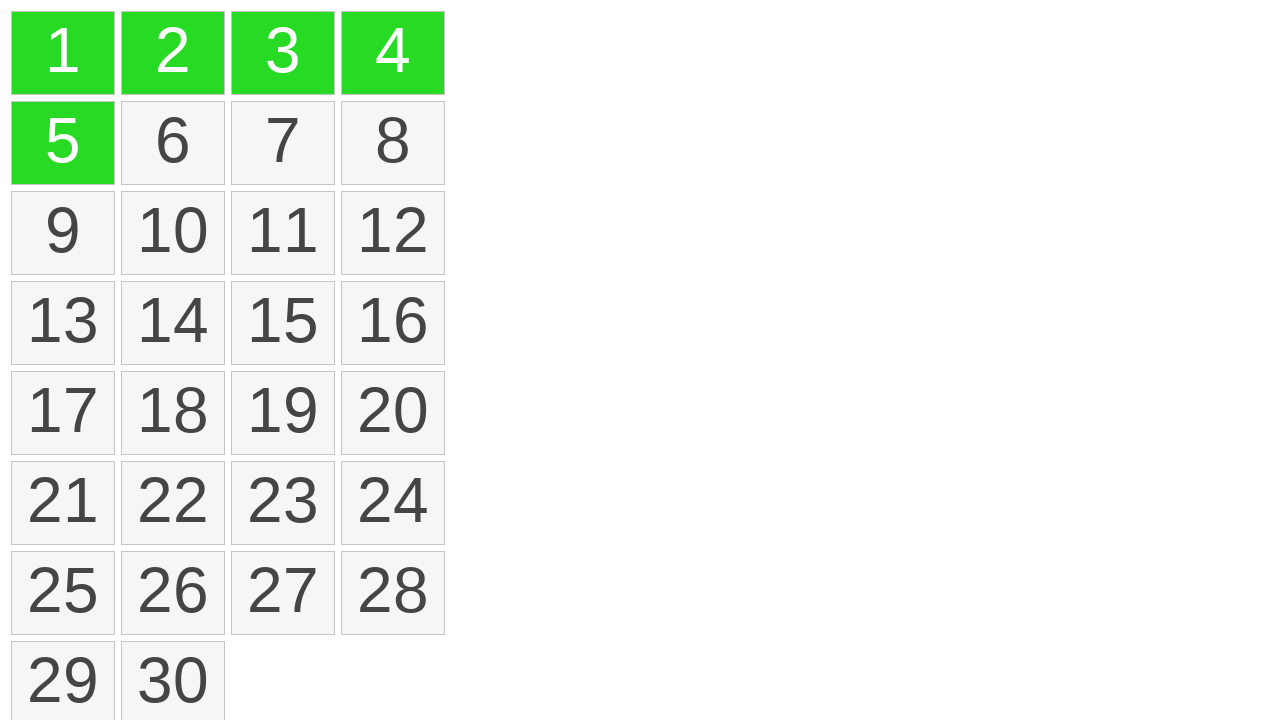

Ctrl+clicked item 6 to select it at (173, 143) on li.ui-state-default >> nth=5
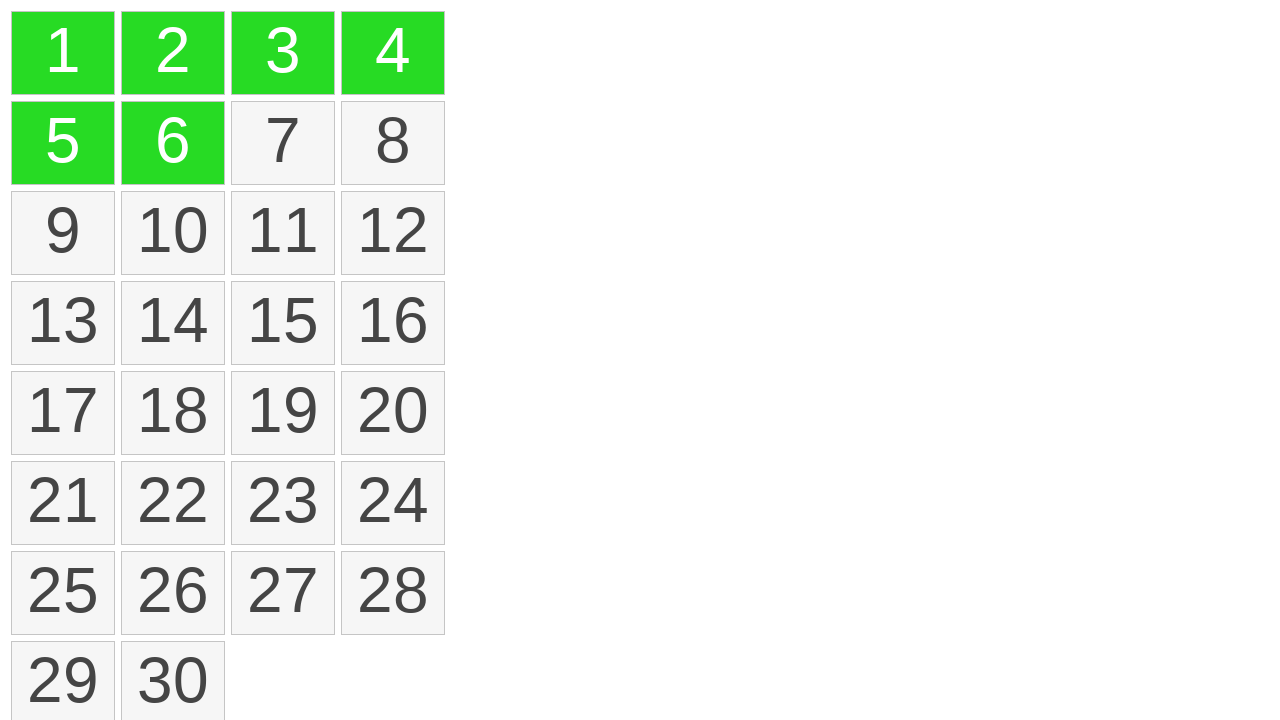

Ctrl+clicked item 7 to select it at (283, 143) on li.ui-state-default >> nth=6
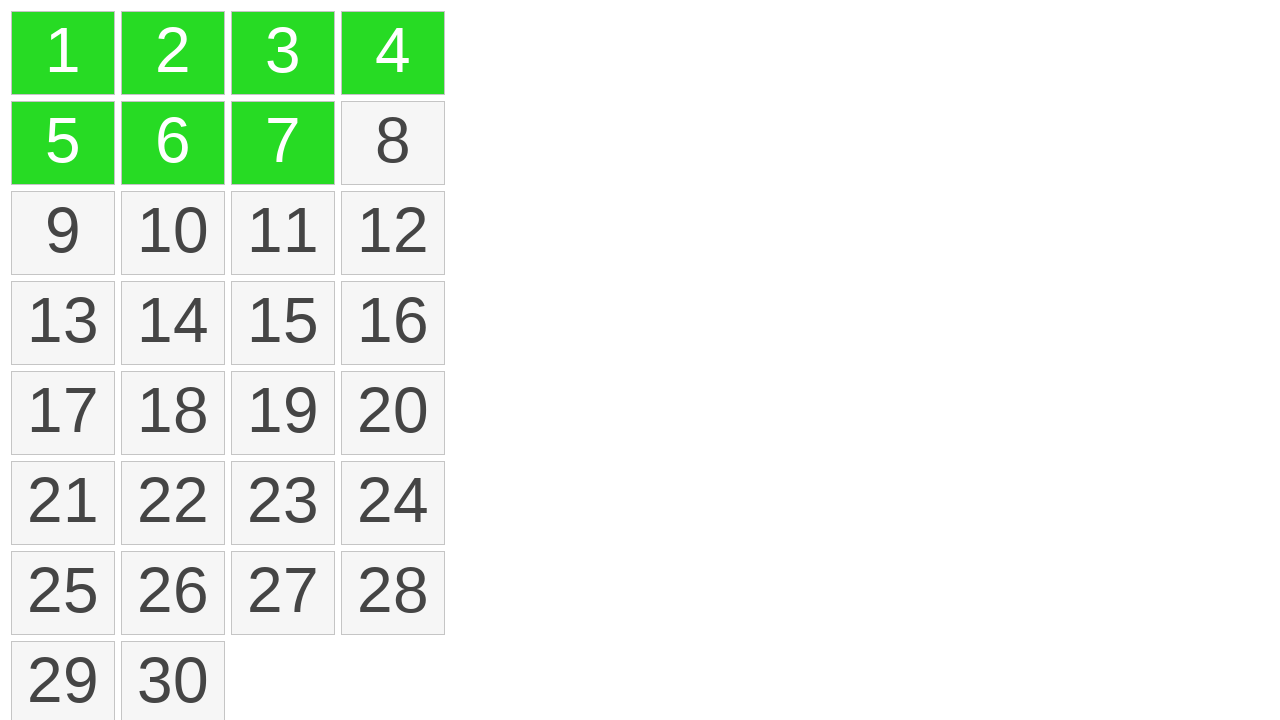

Ctrl+clicked item 8 to select it at (393, 143) on li.ui-state-default >> nth=7
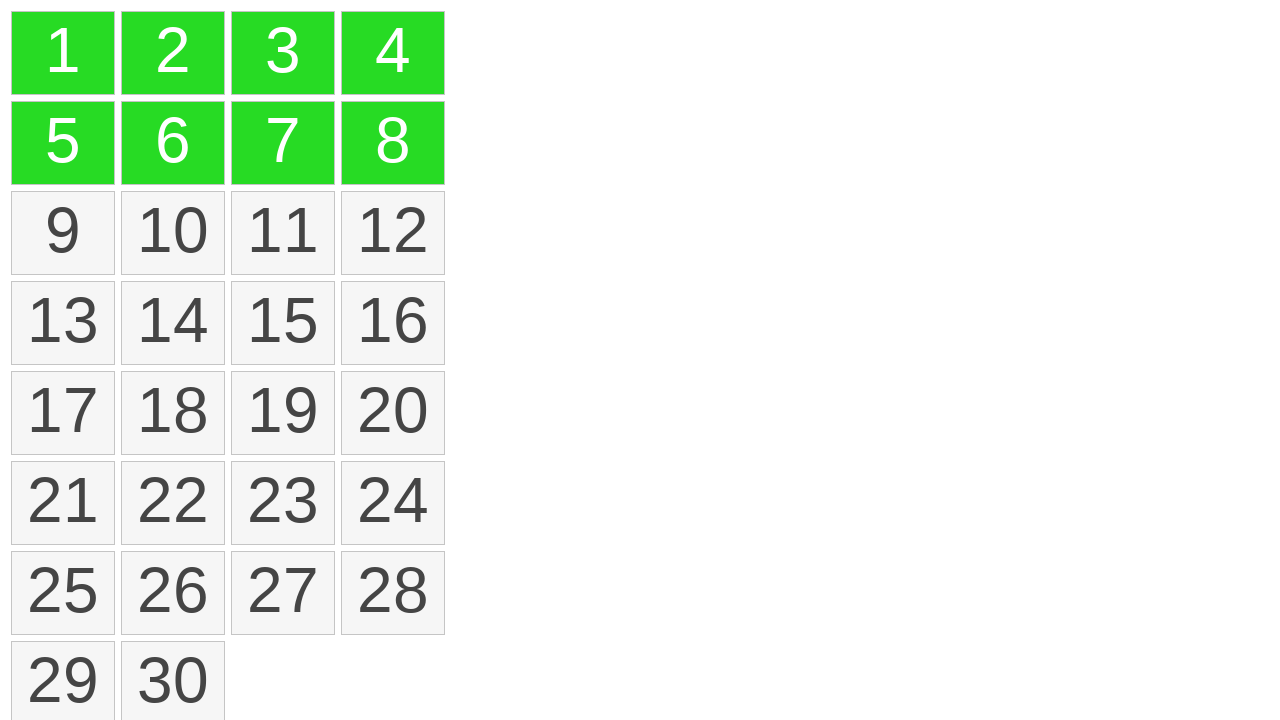

Ctrl+clicked item 9 to select it at (63, 233) on li.ui-state-default >> nth=8
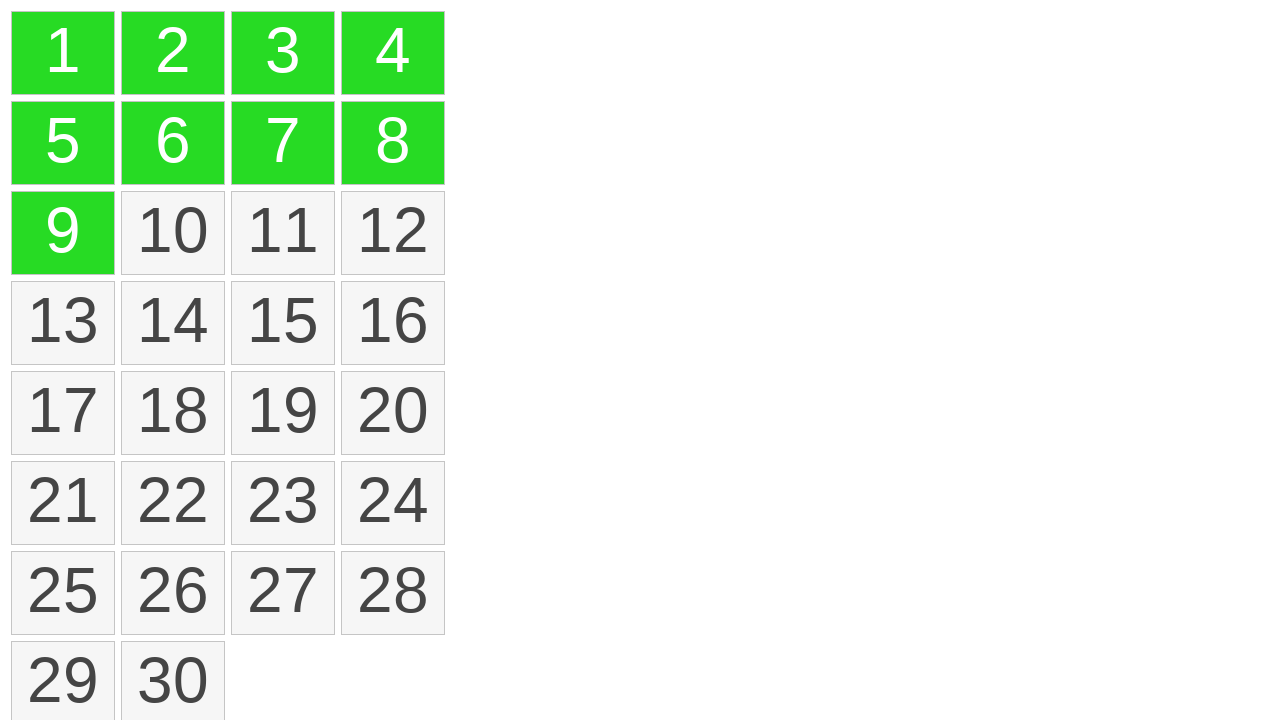

Ctrl+clicked item 10 to select it at (173, 233) on li.ui-state-default >> nth=9
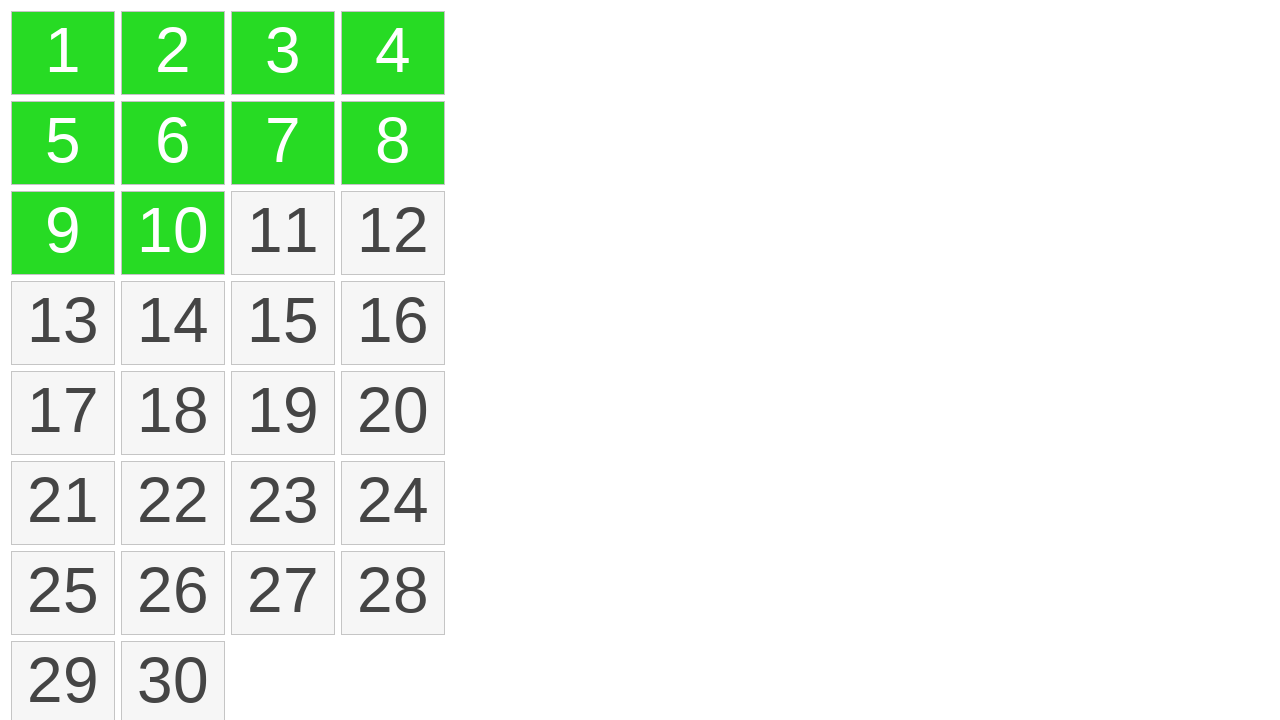

Ctrl+clicked item 11 to select it at (283, 233) on li.ui-state-default >> nth=10
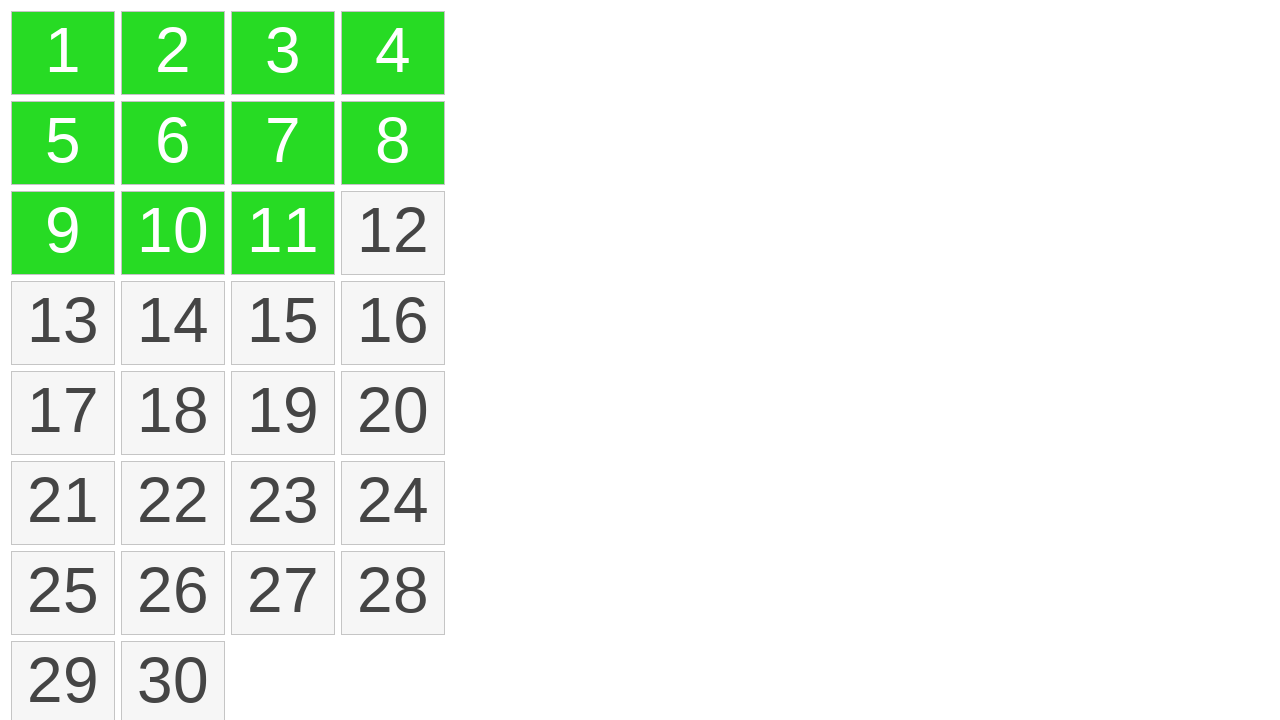

Ctrl+clicked item 12 to select it at (393, 233) on li.ui-state-default >> nth=11
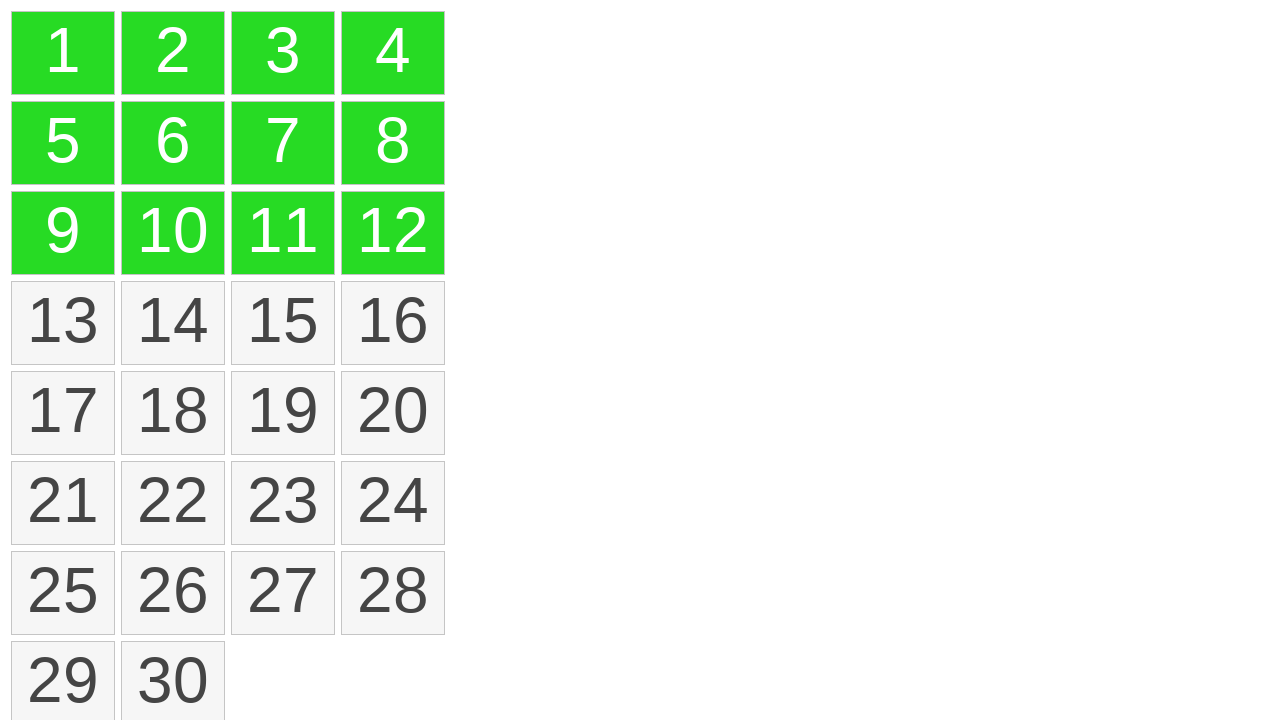

Ctrl+clicked item 13 to select it at (63, 323) on li.ui-state-default >> nth=12
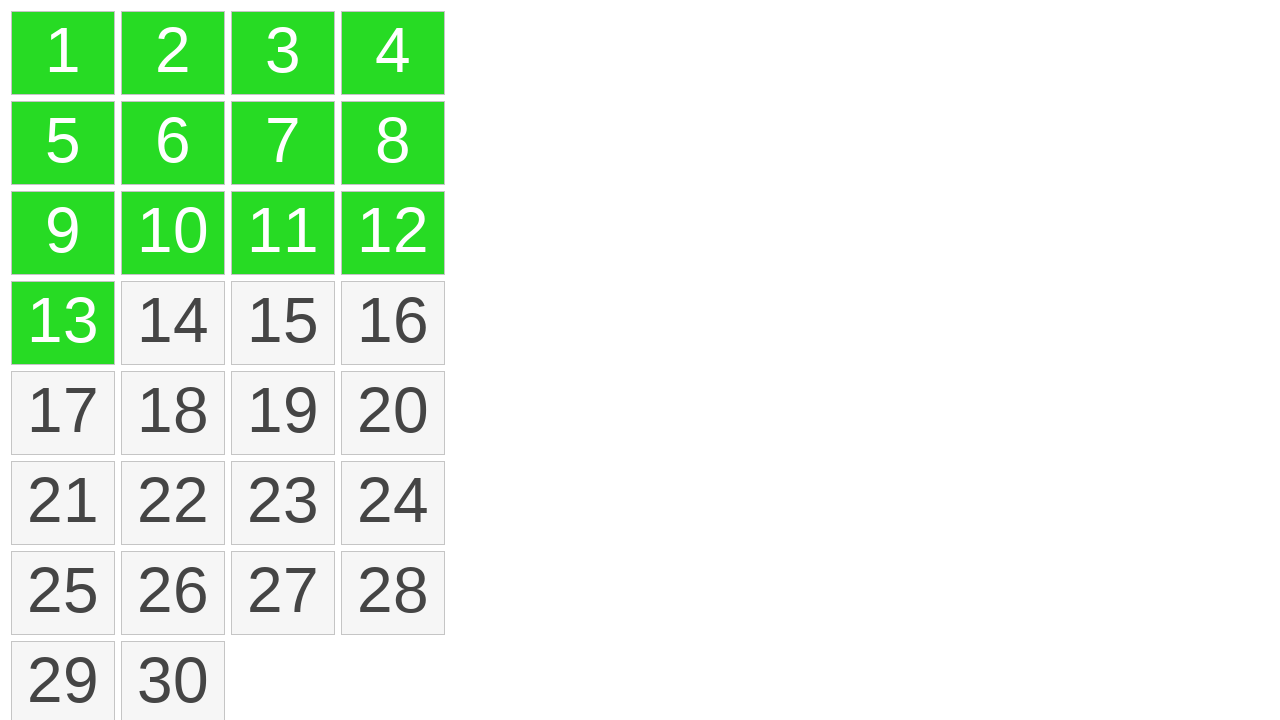

Ctrl+clicked item 14 to select it at (173, 323) on li.ui-state-default >> nth=13
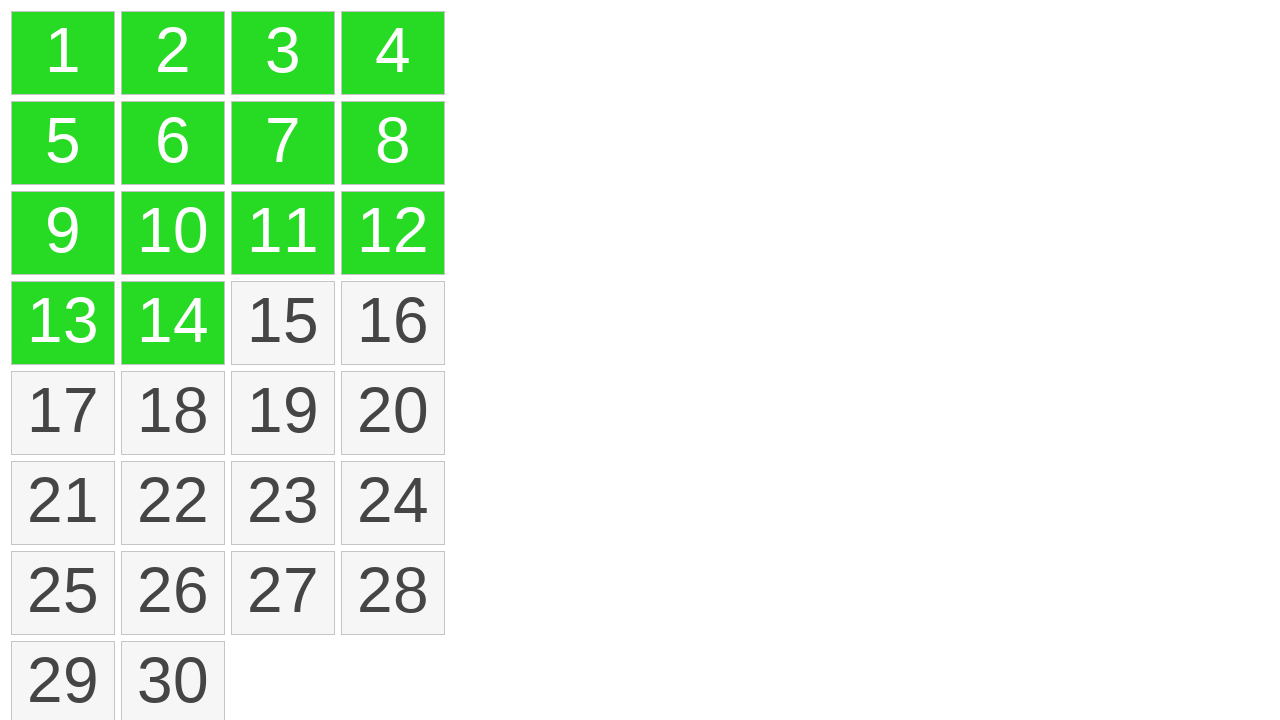

Ctrl+clicked item 15 to select it at (283, 323) on li.ui-state-default >> nth=14
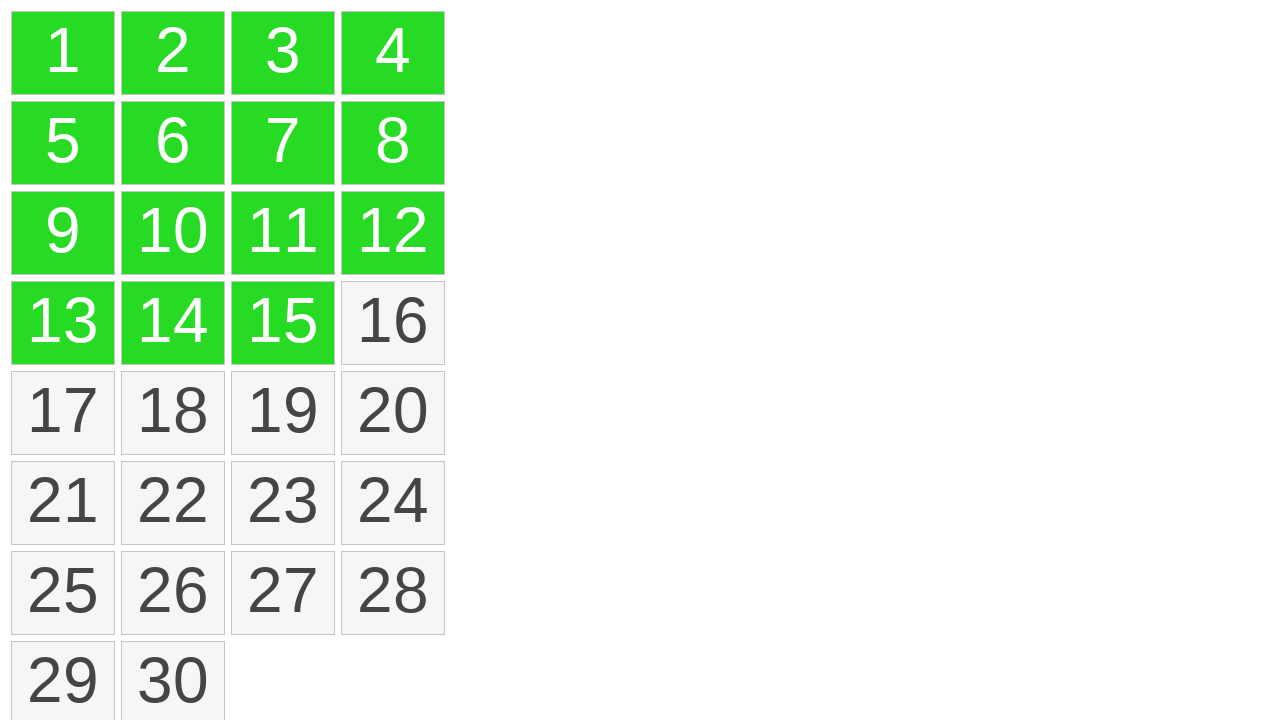

Waited 1000ms for selection to complete
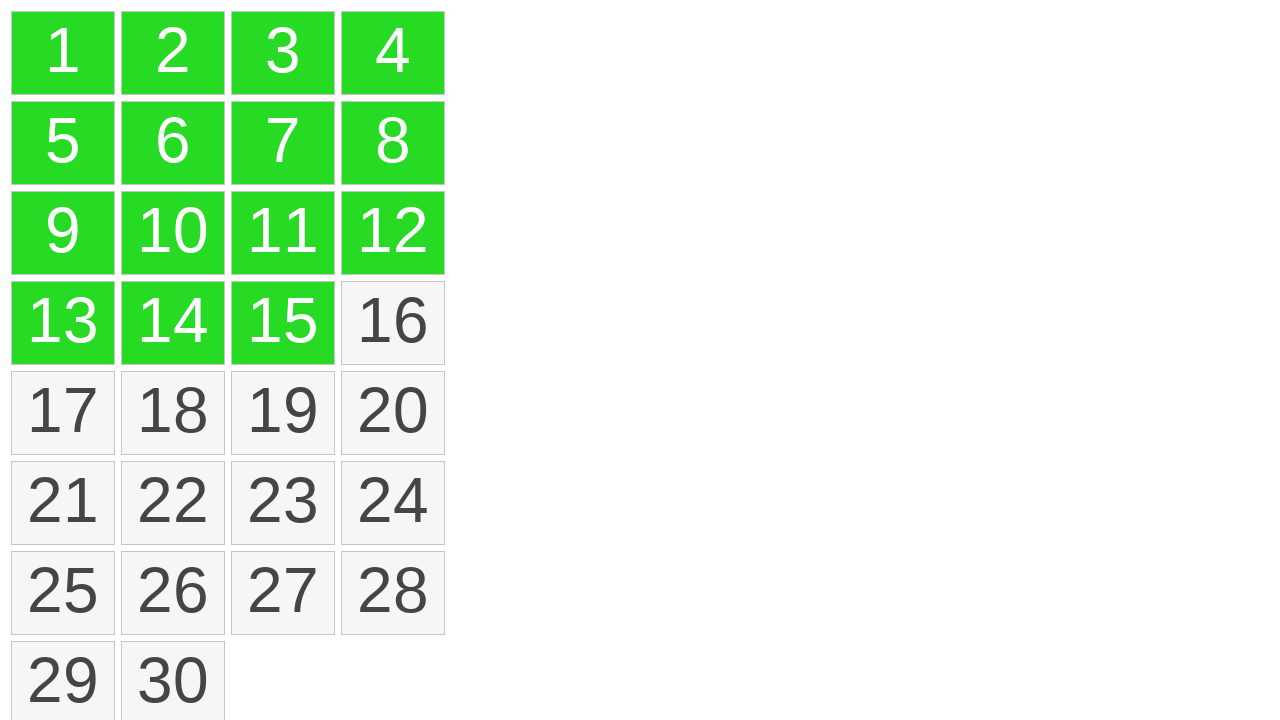

Located all selected items
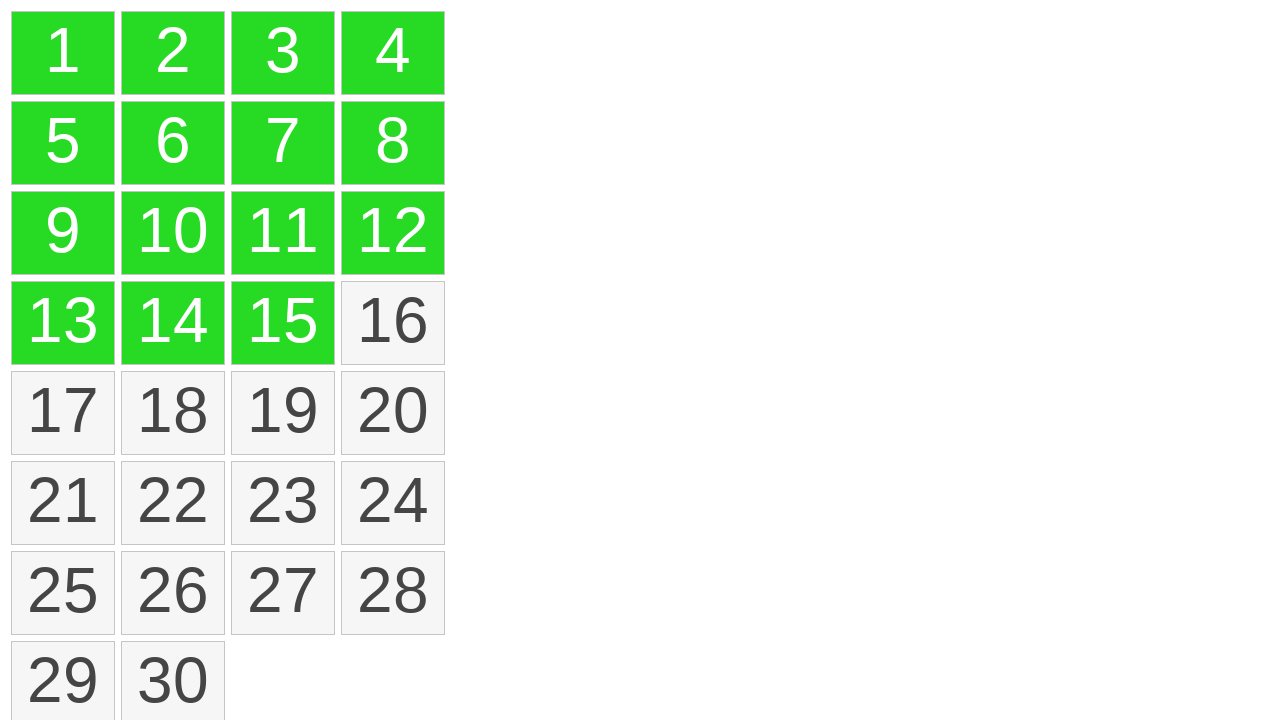

Verified that exactly 15 items are selected
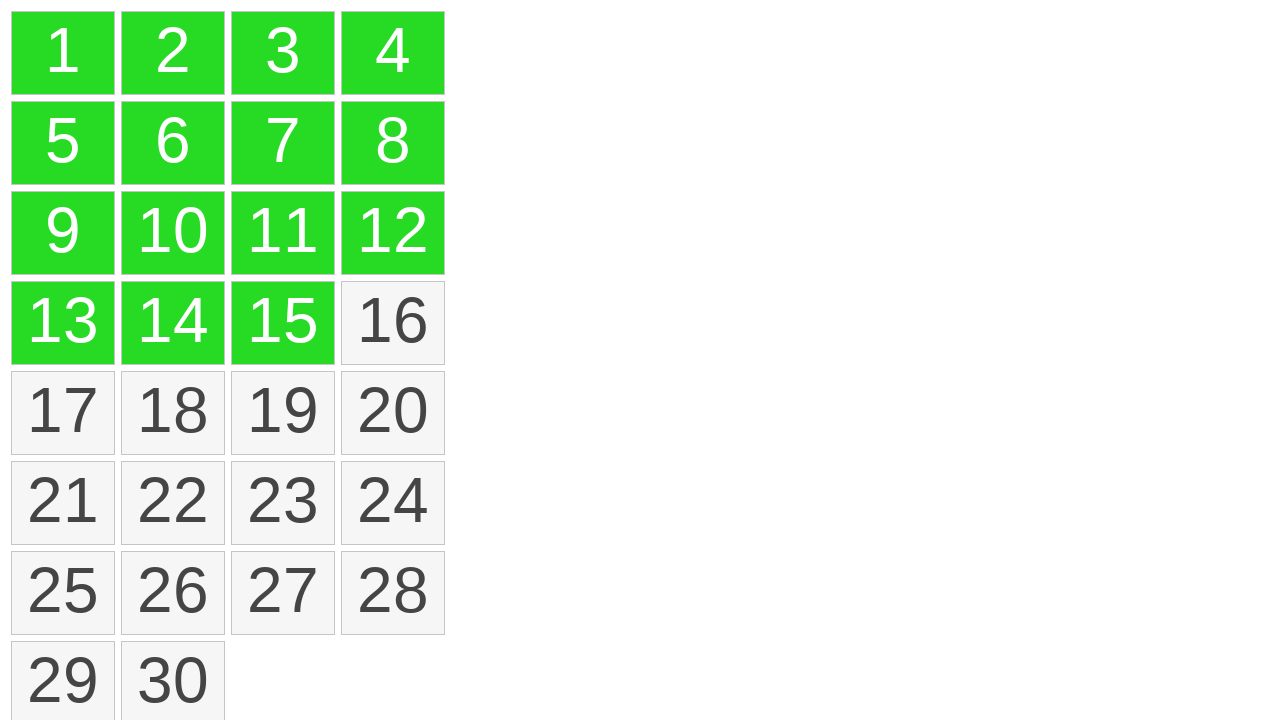

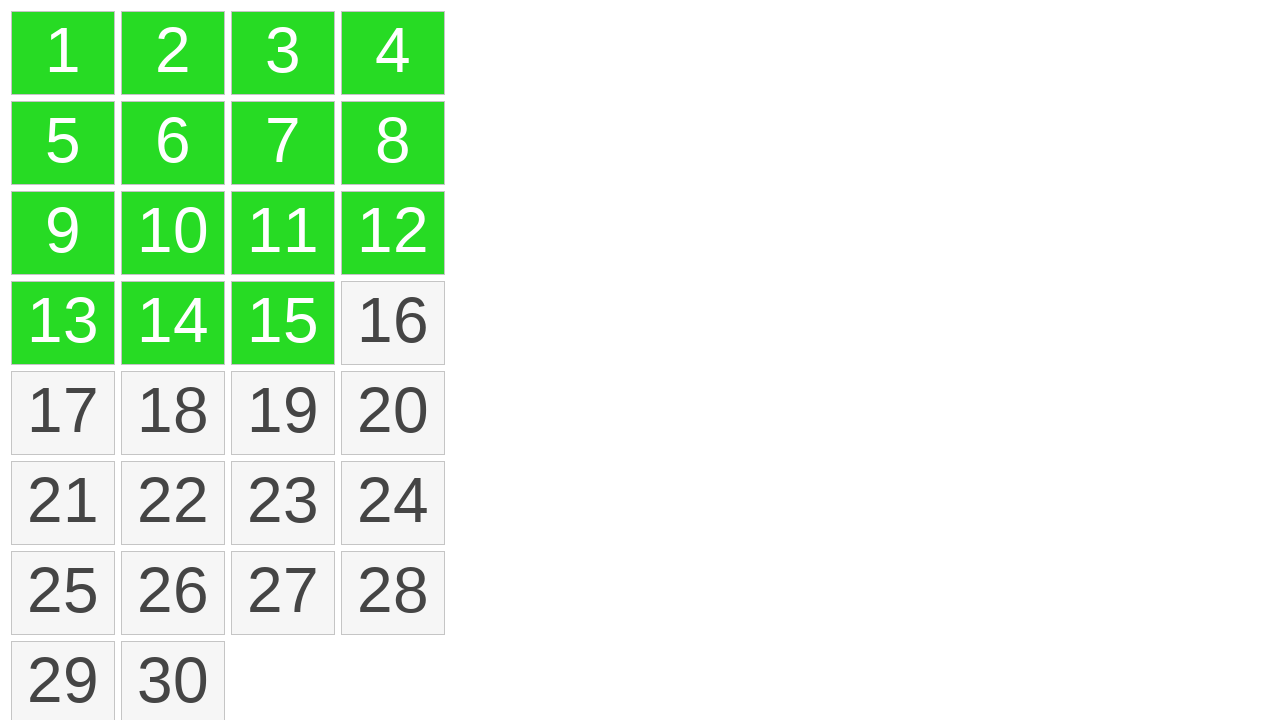